Tests a web form by entering text into a text box, clicking the submit button, and verifying the confirmation message is displayed.

Starting URL: https://www.selenium.dev/selenium/web/web-form.html

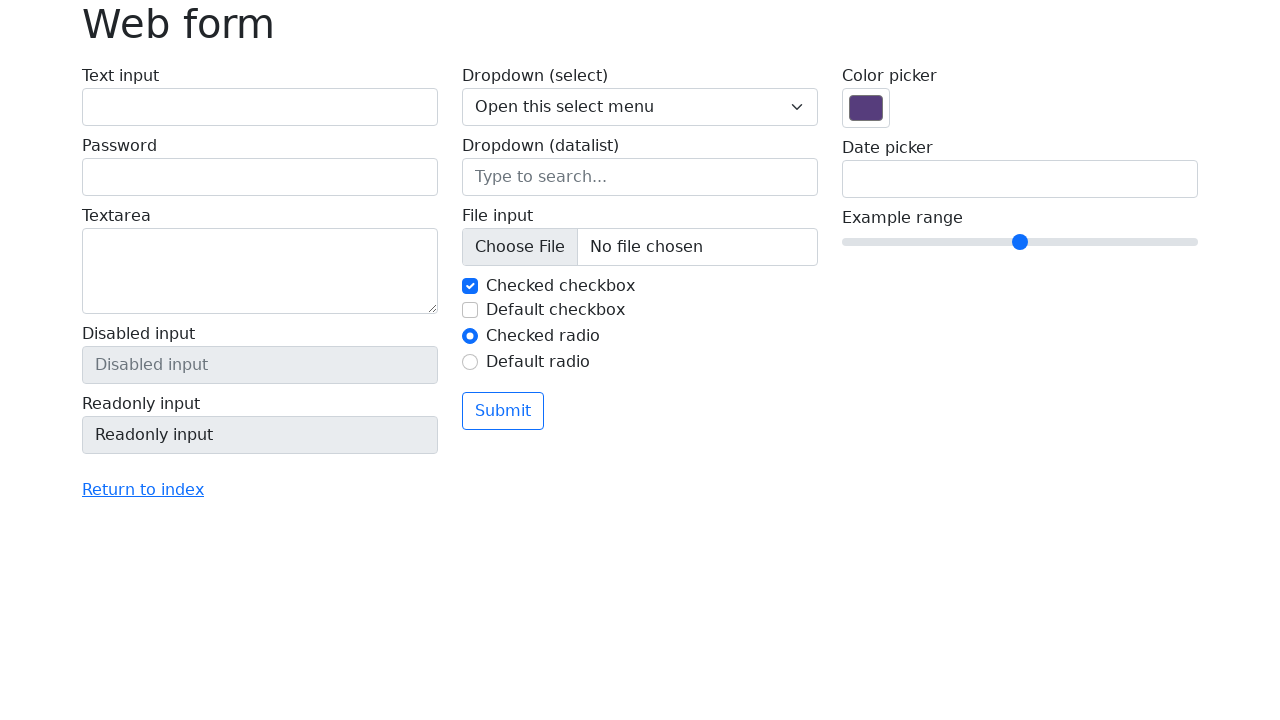

Verified page title is 'Web form'
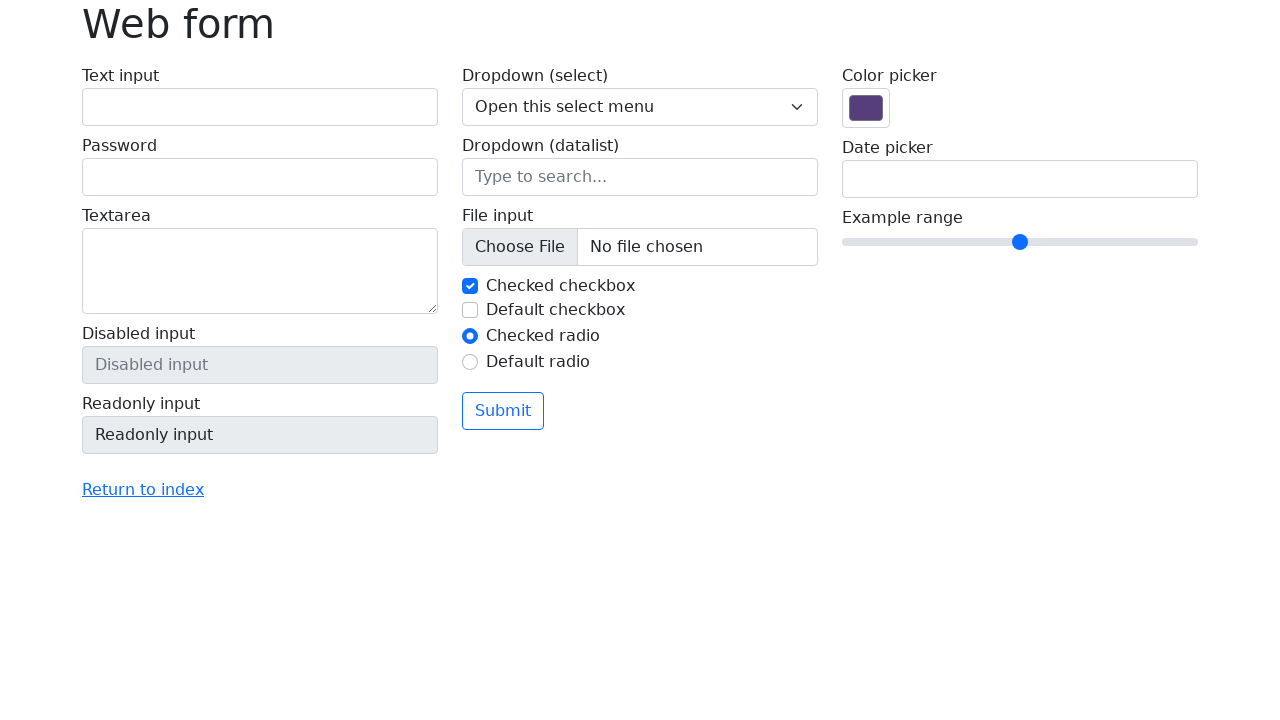

Entered 'Selenium' into the text box on input[name='my-text']
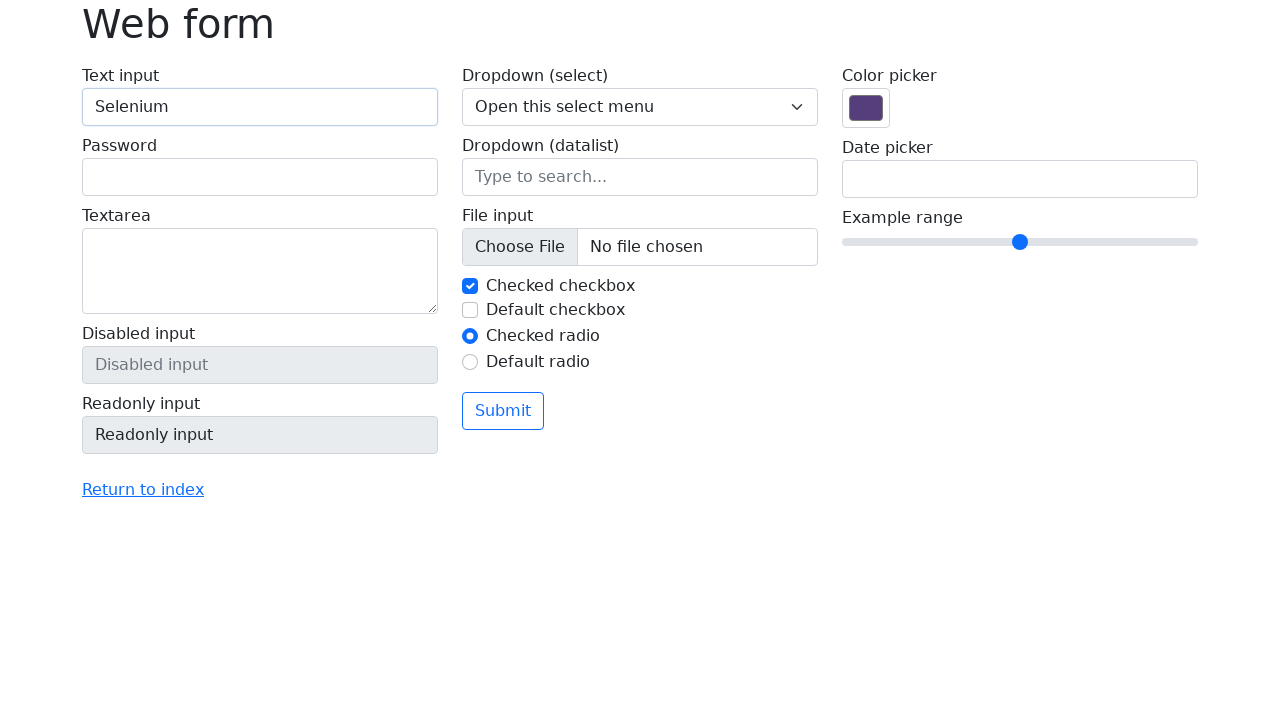

Clicked the submit button at (503, 411) on button
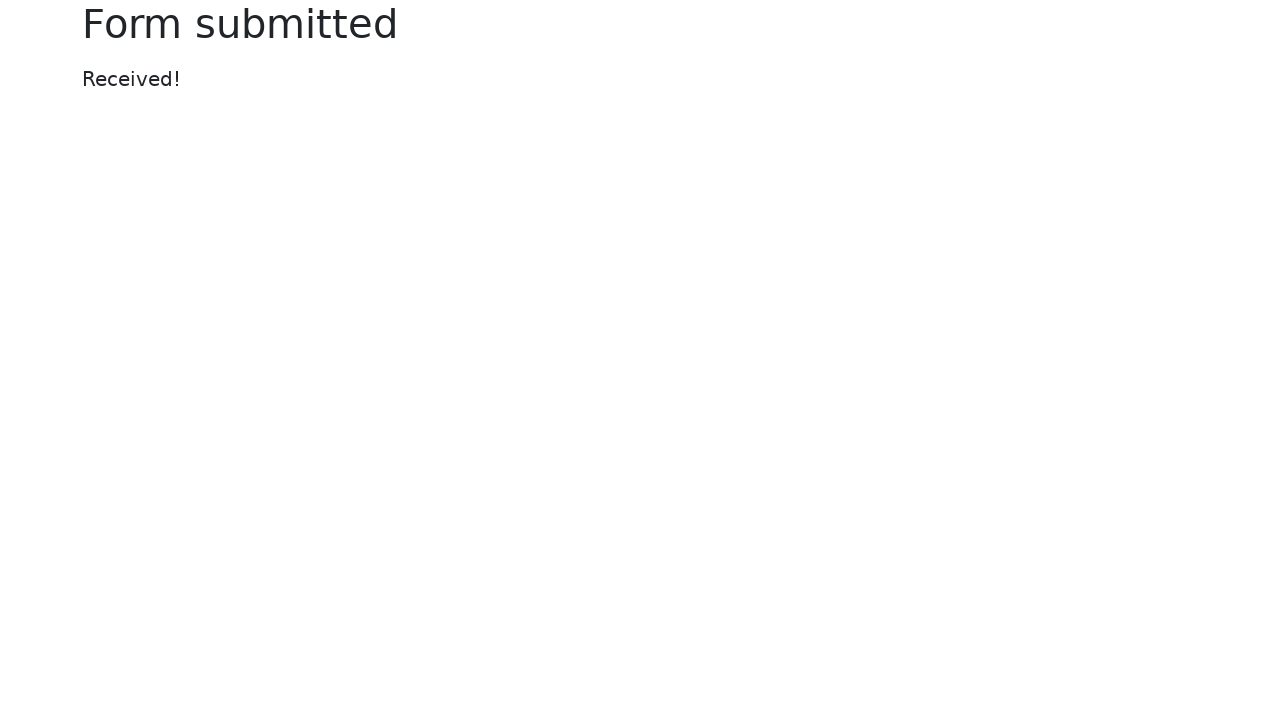

Confirmation message element loaded
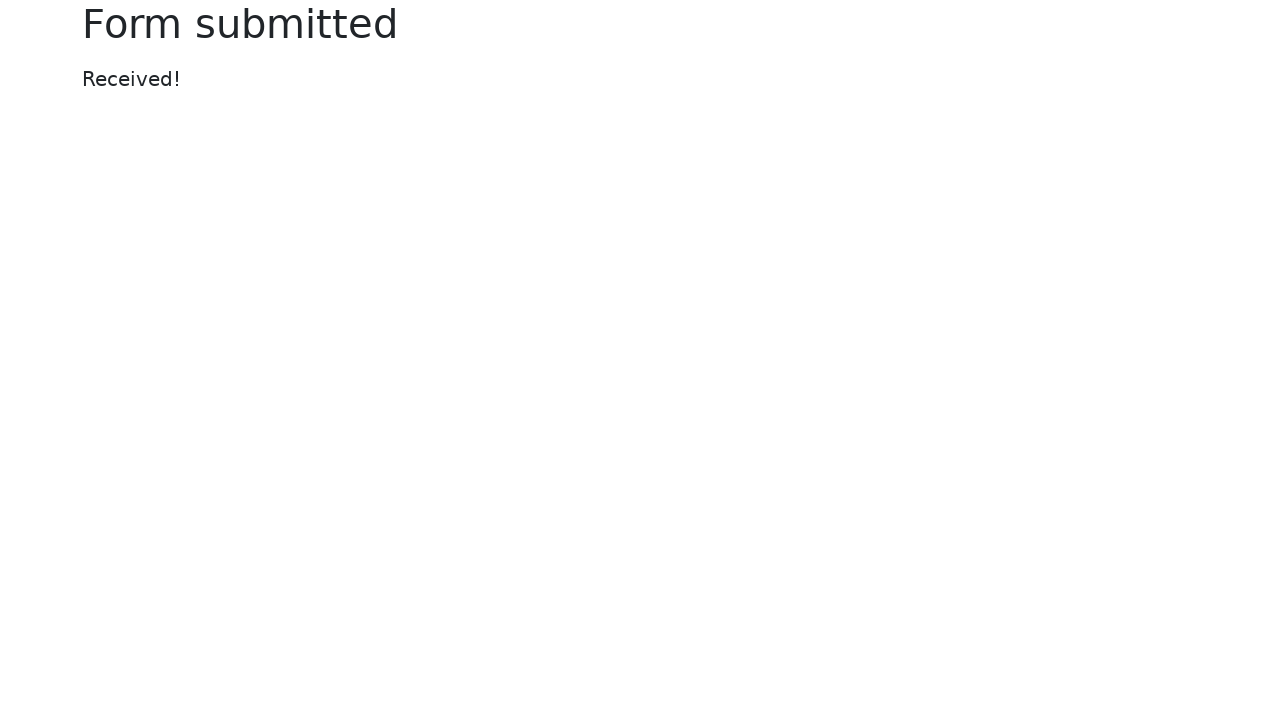

Verified confirmation message displays 'Received!'
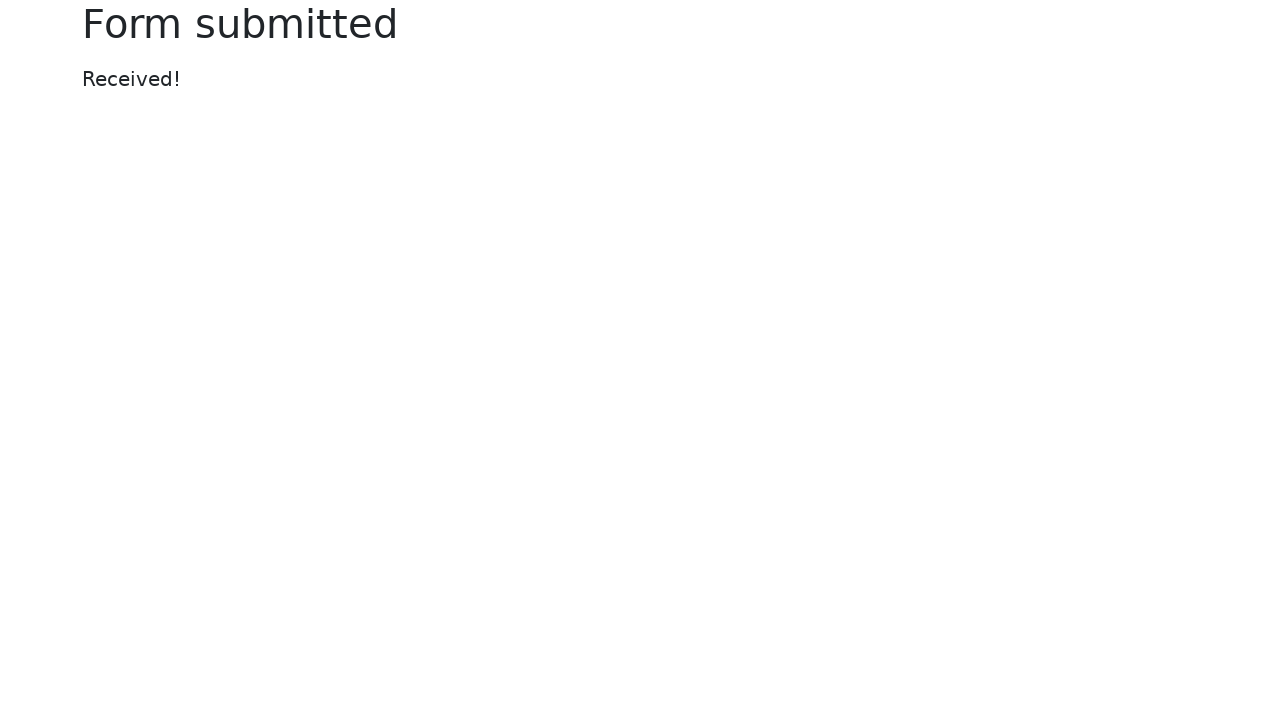

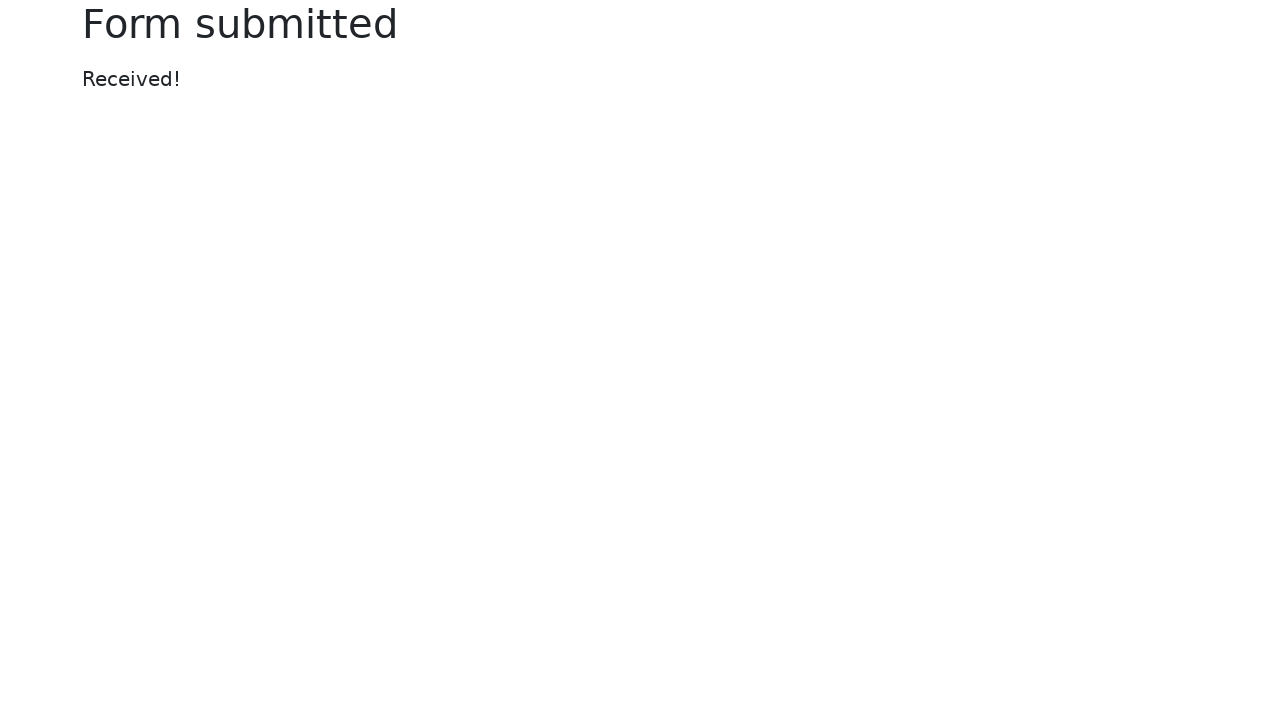